Tests jQuery UI menu page by clicking on links and navigating back, then clicking on the enabled menu item

Starting URL: http://the-internet.herokuapp.com/jqueryui/menu

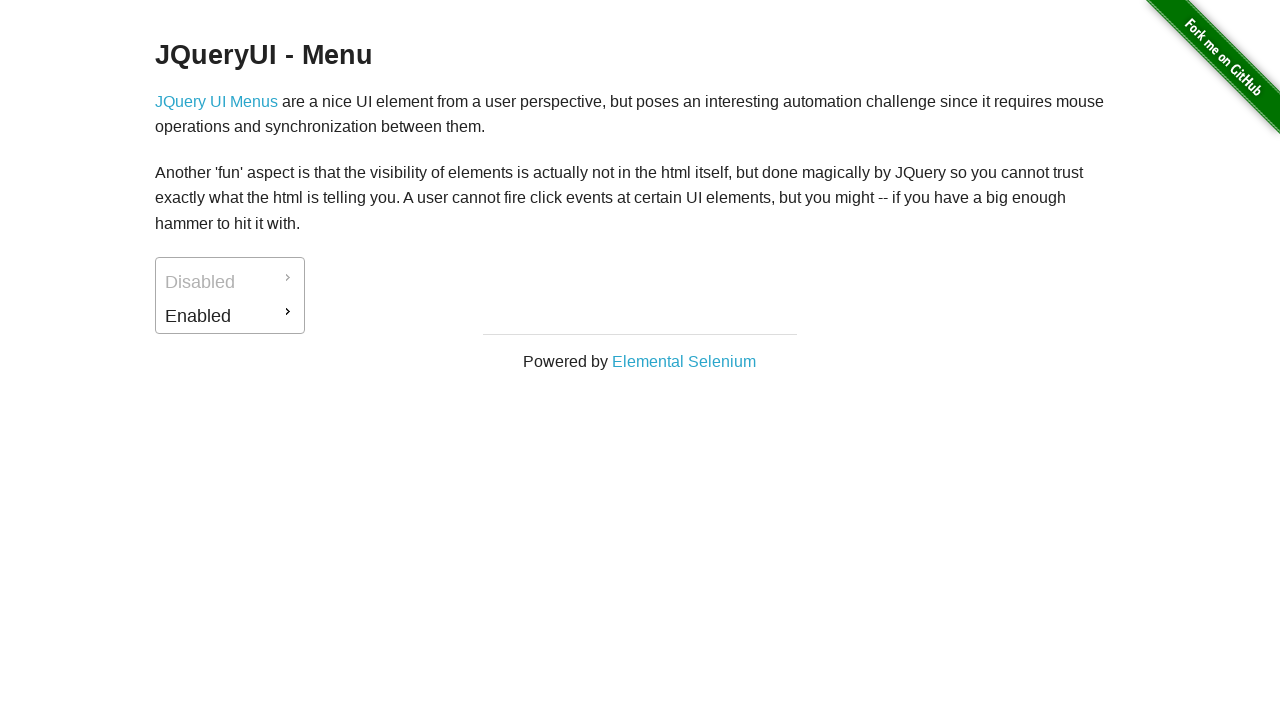

Clicked on the jQuery link at (216, 101) on xpath=/html/body/div[2]/div[1]/div/div/p[1]/a
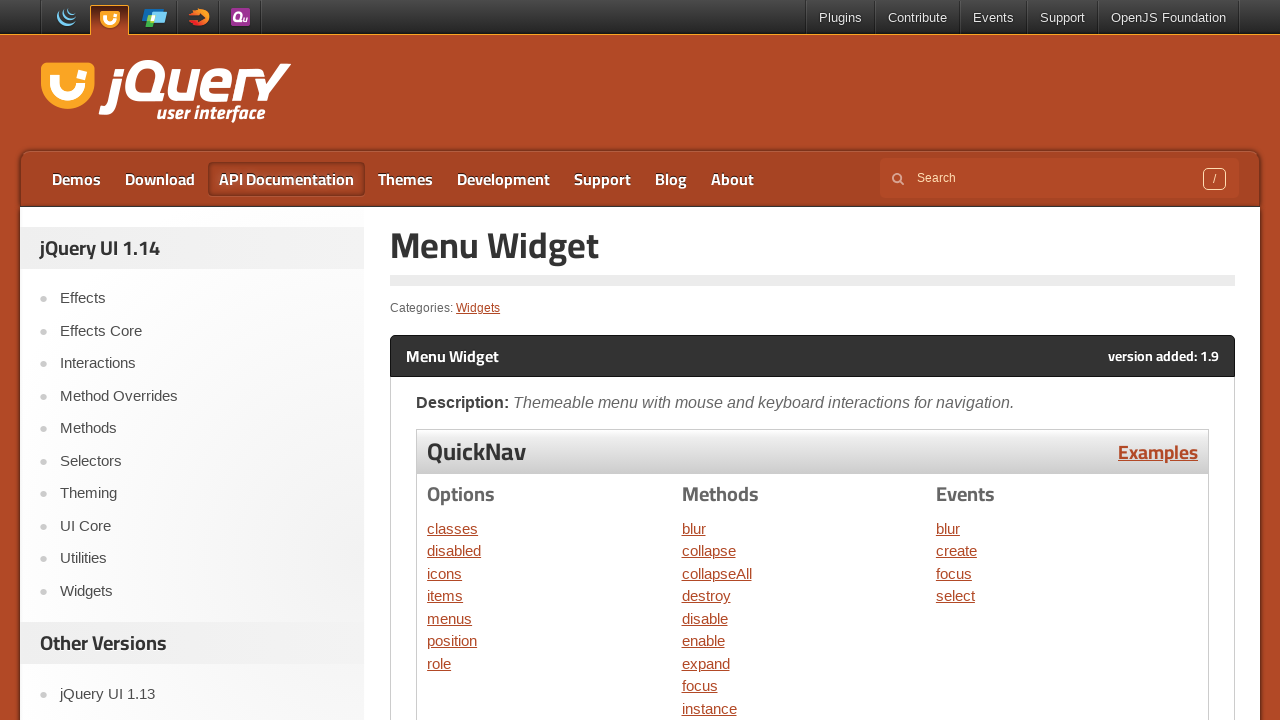

Navigated back to the menu page
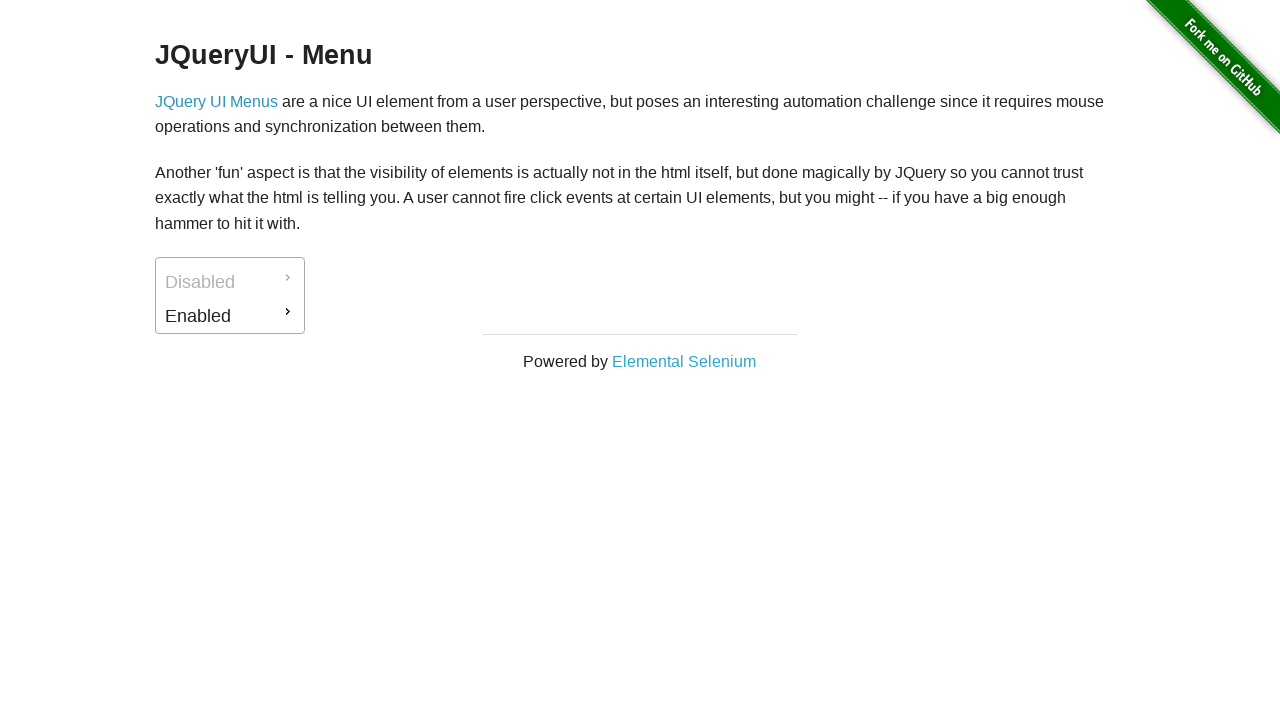

Clicked on the Enabled menu item at (230, 316) on xpath=/html/body/div[2]/div[1]/div/div/ul/li[2]/a
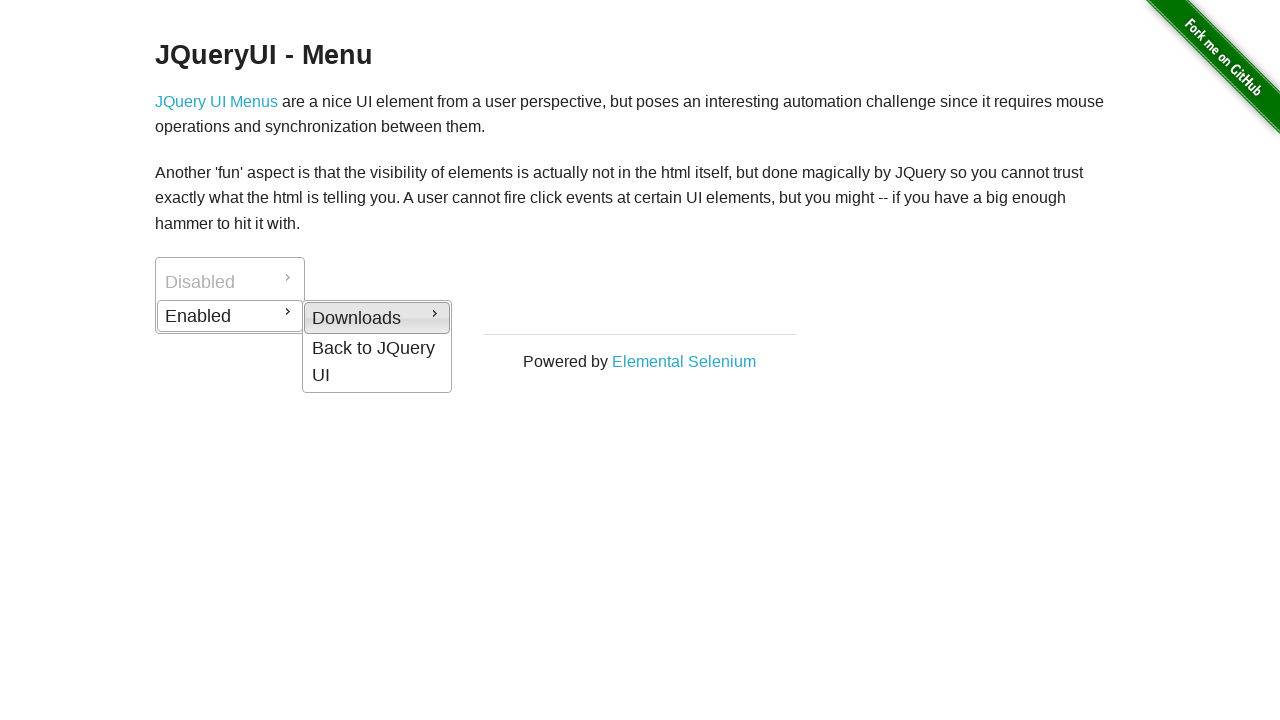

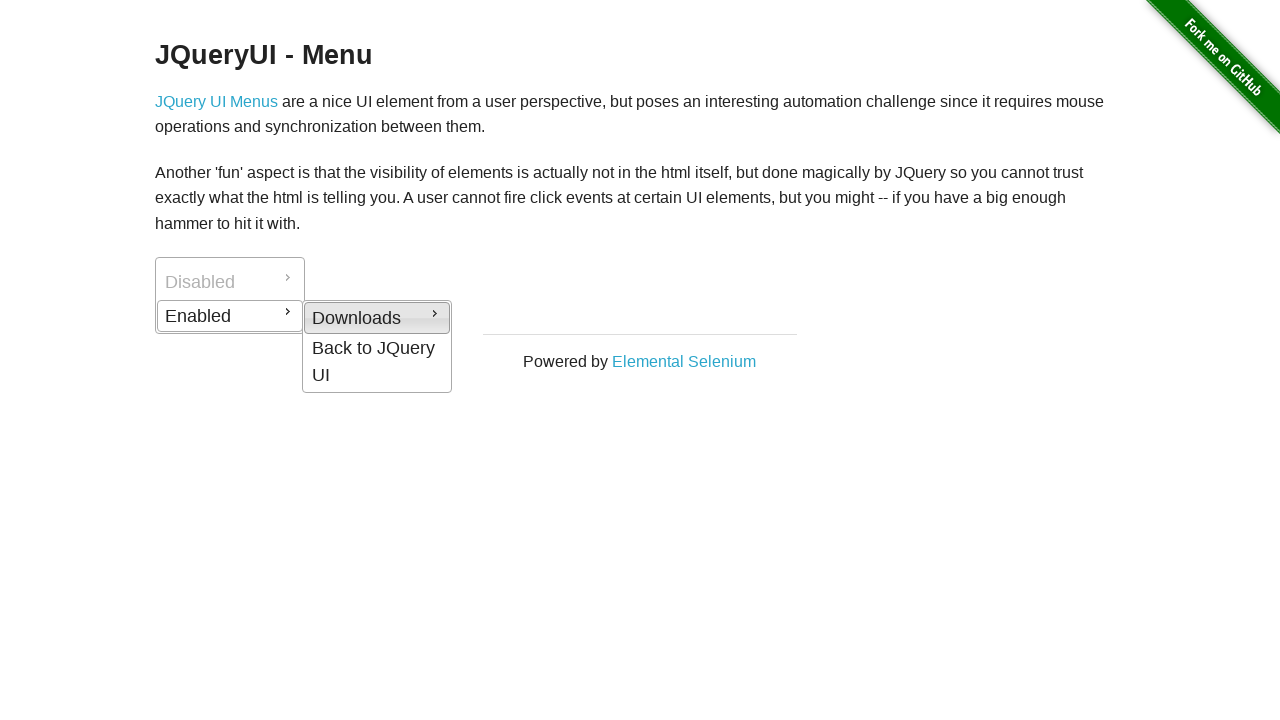